Tests date picker by clicking to open, navigating 5 months back, and selecting day 11.

Starting URL: https://kristinek.github.io/site/examples/actions

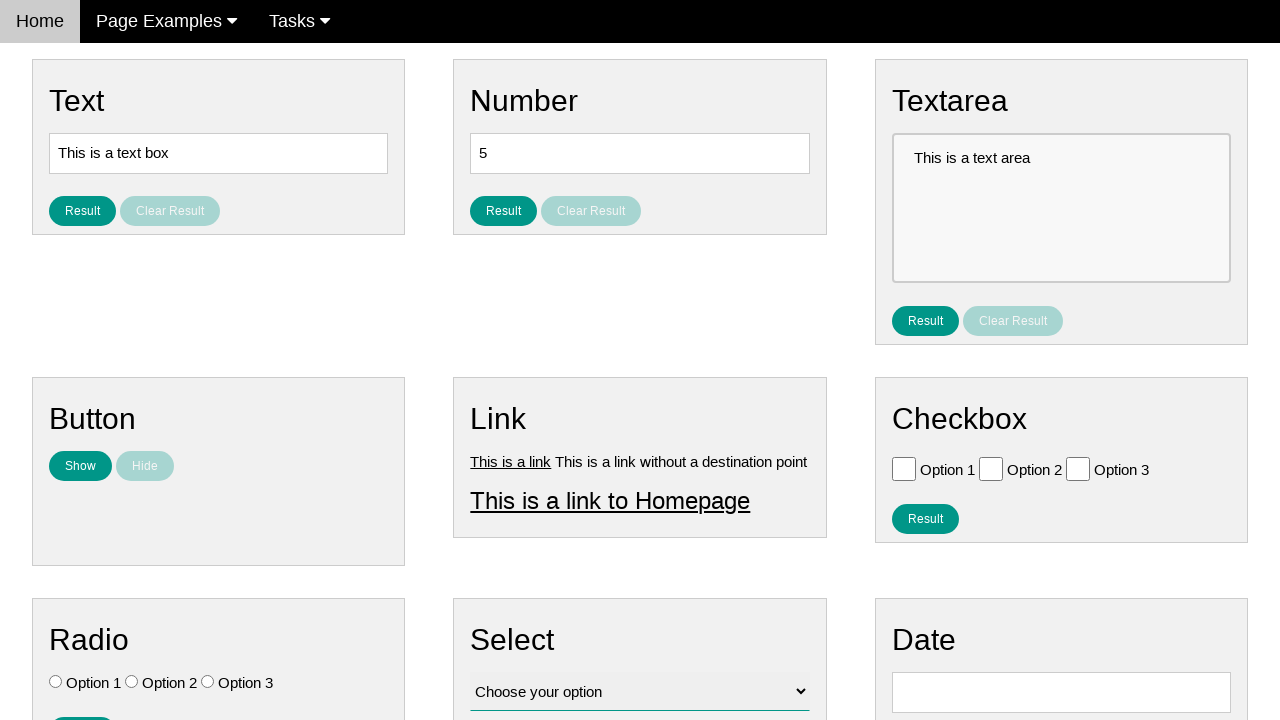

Navigated to date picker example page
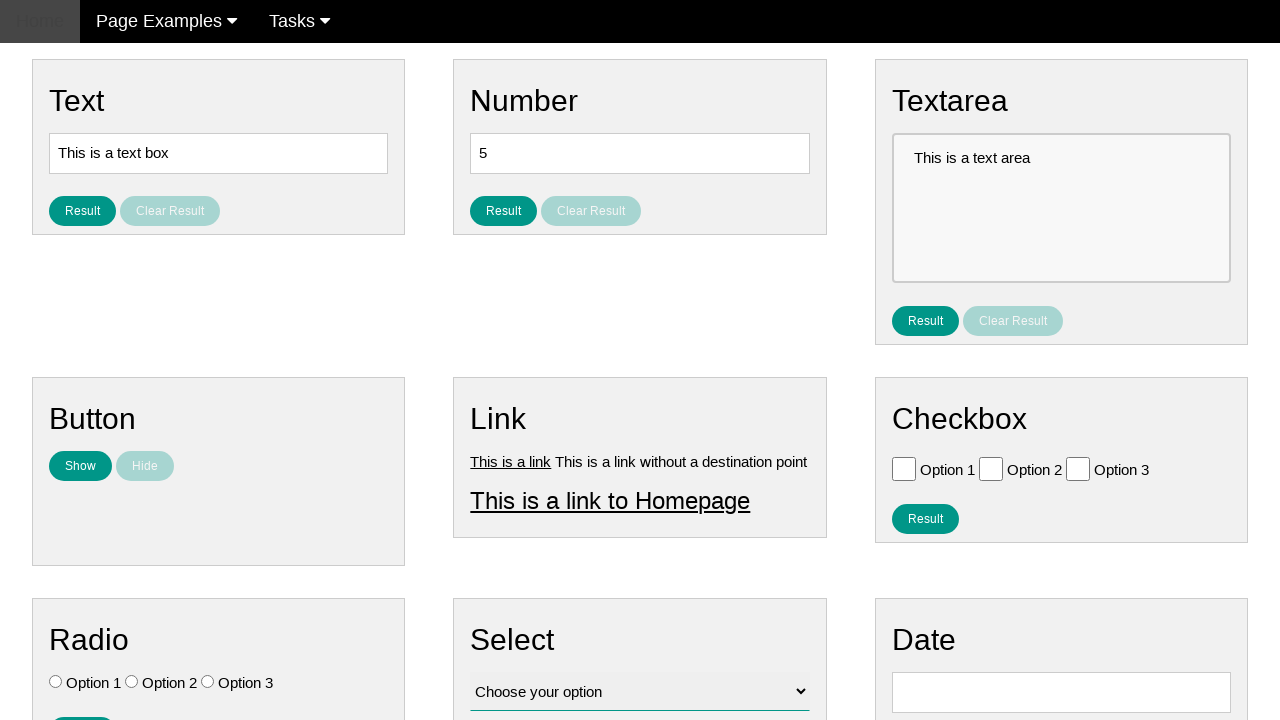

Clicked date picker input to open calendar at (1061, 692) on input#vfb-8
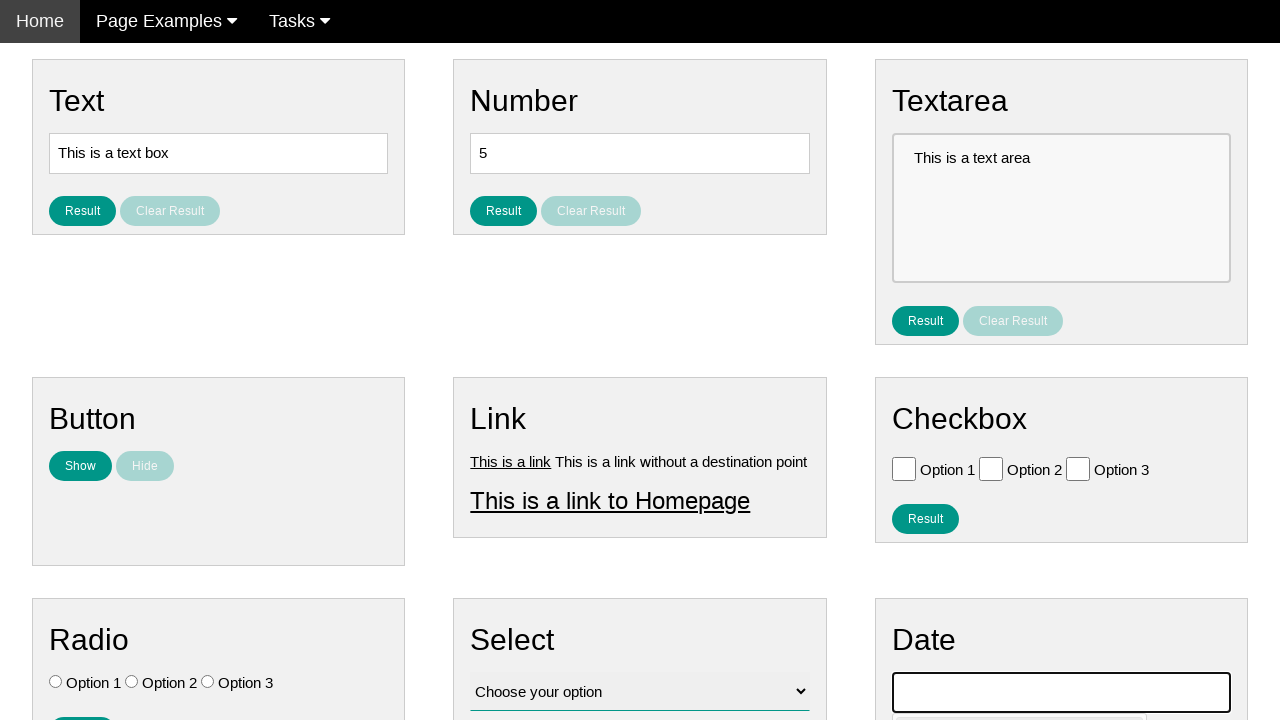

Clicked Previous button to navigate back month 1/5 at (912, 408) on span:text('Prev')
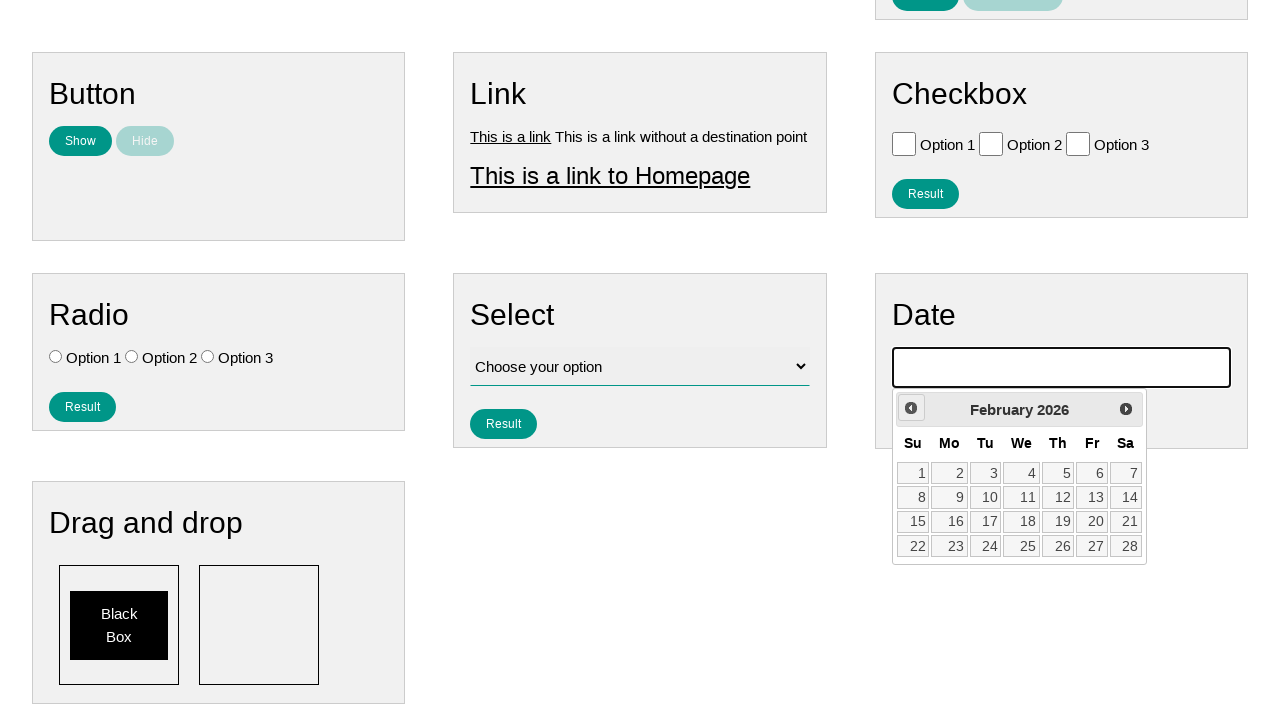

Waited for calendar animation to complete
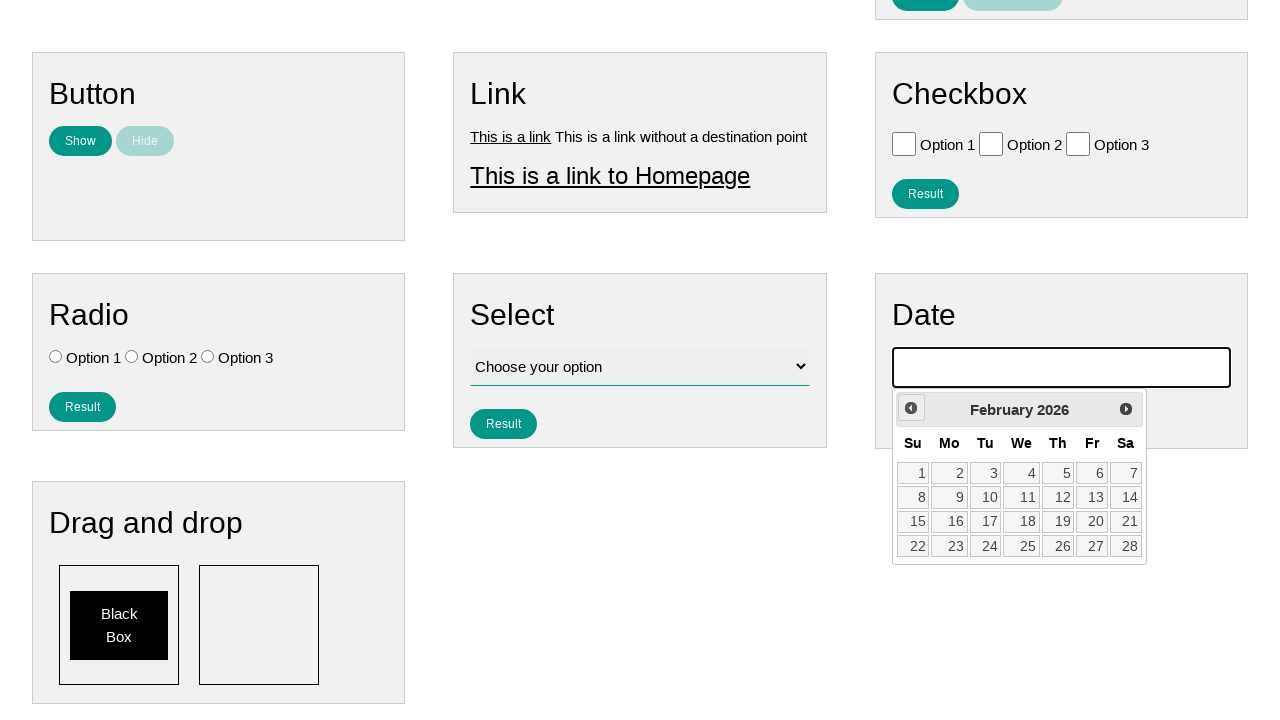

Clicked Previous button to navigate back month 2/5 at (911, 408) on span:text('Prev')
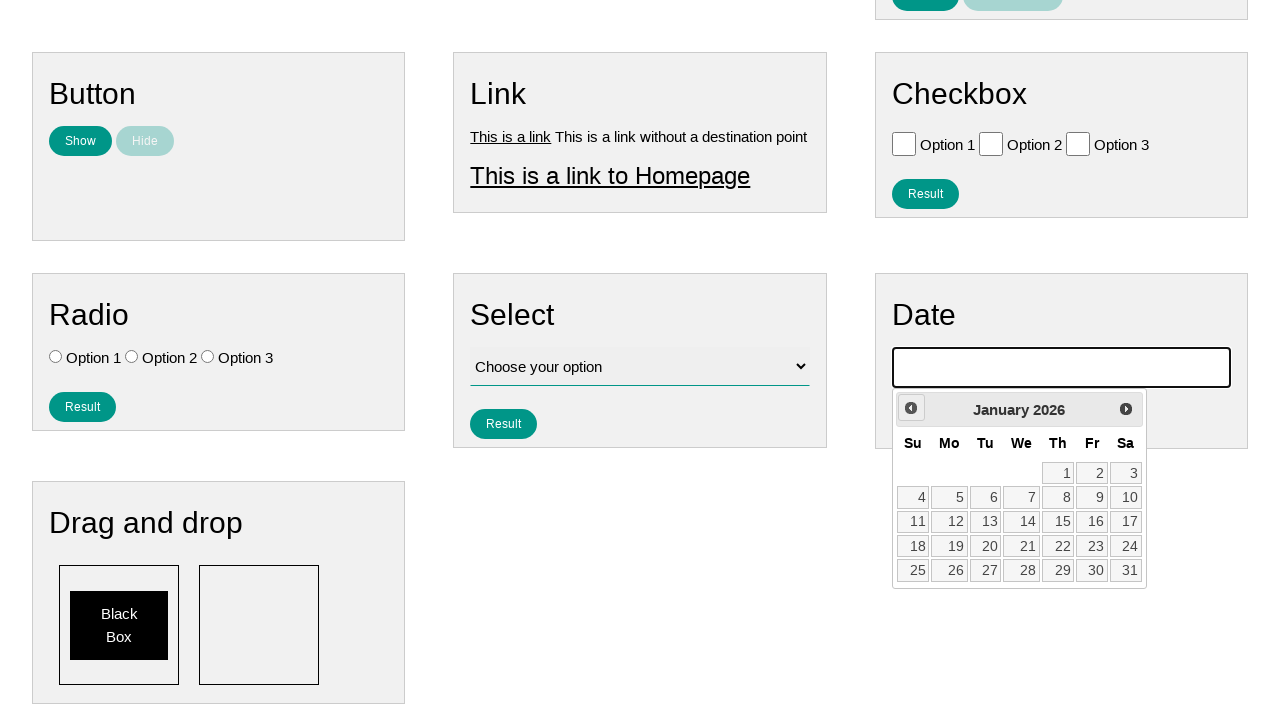

Waited for calendar animation to complete
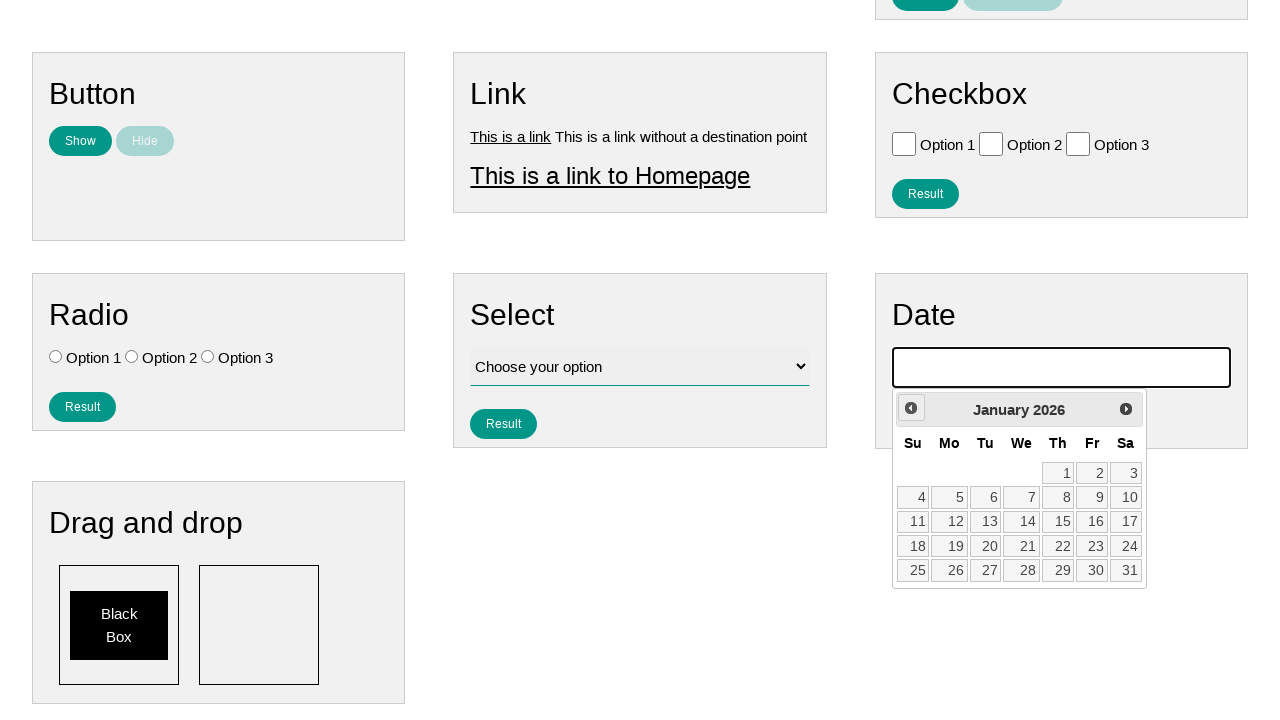

Clicked Previous button to navigate back month 3/5 at (911, 408) on span:text('Prev')
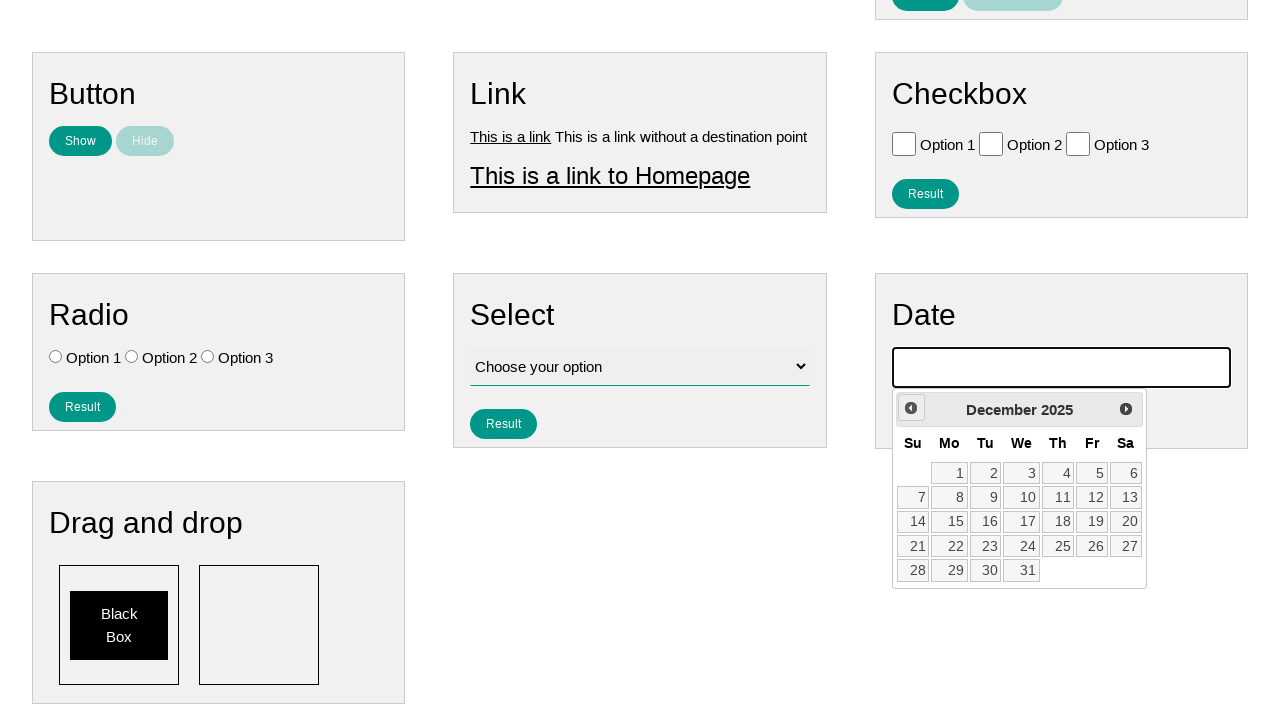

Waited for calendar animation to complete
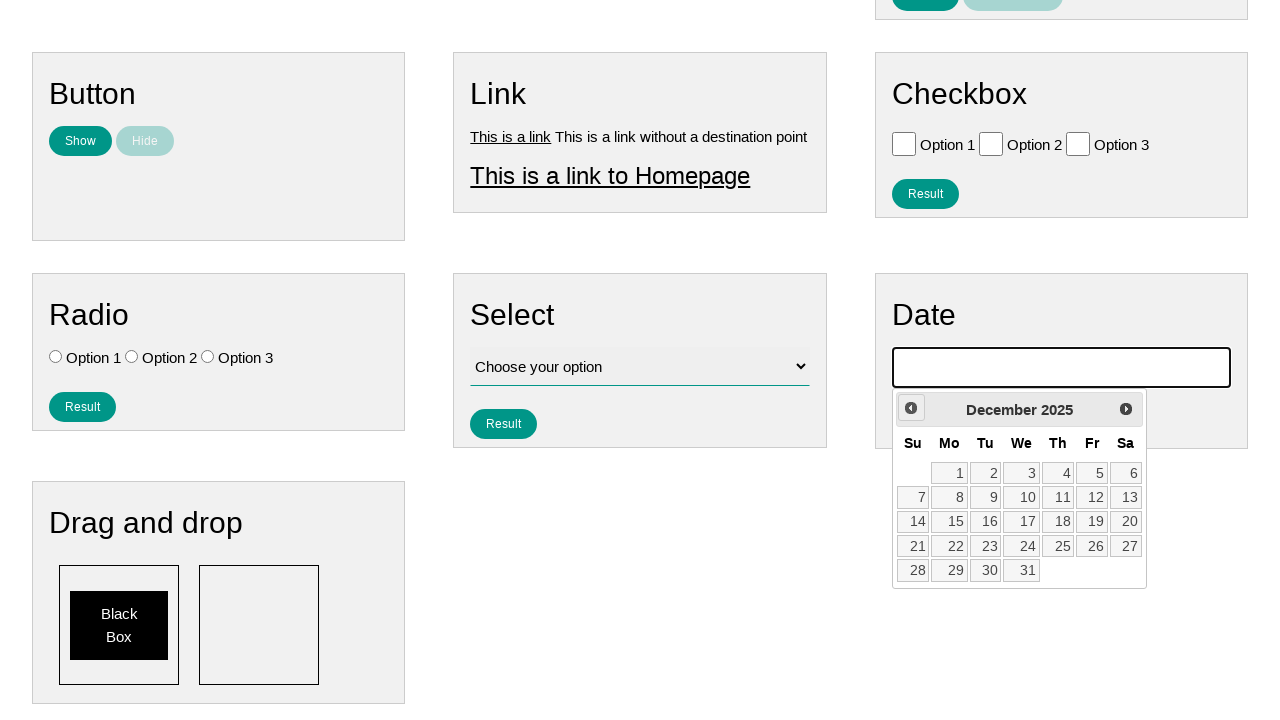

Clicked Previous button to navigate back month 4/5 at (911, 408) on span:text('Prev')
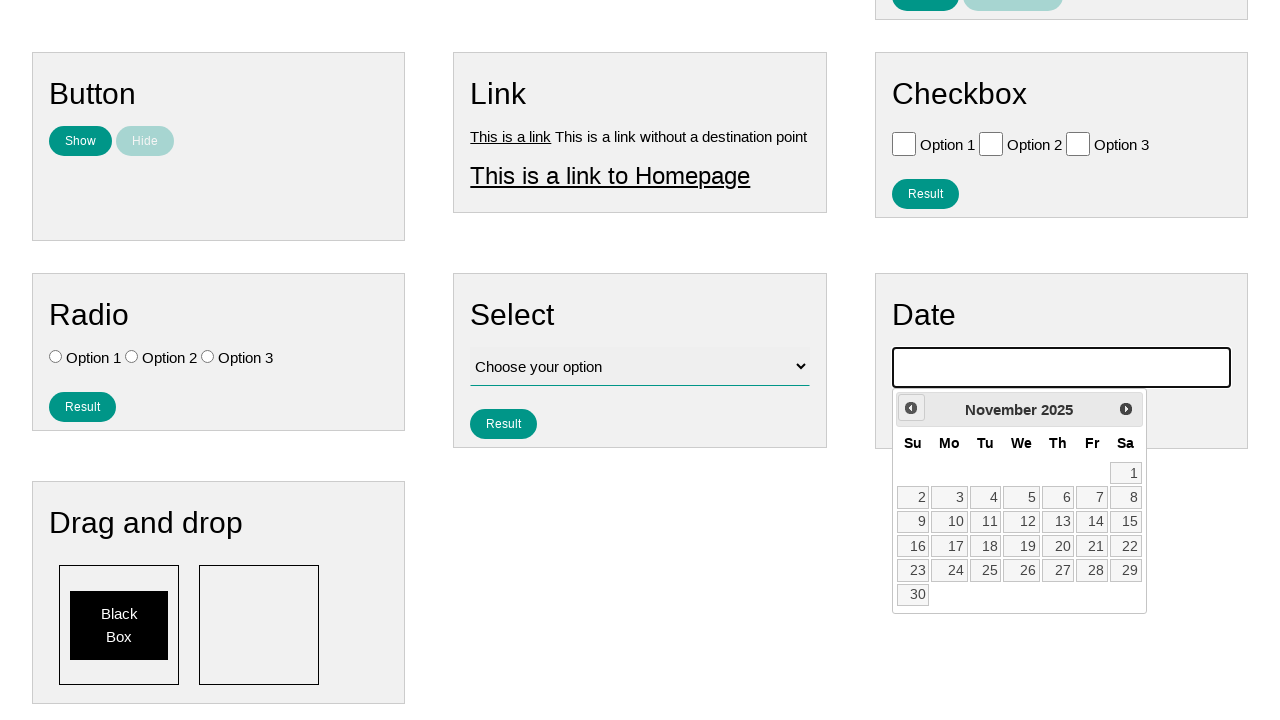

Waited for calendar animation to complete
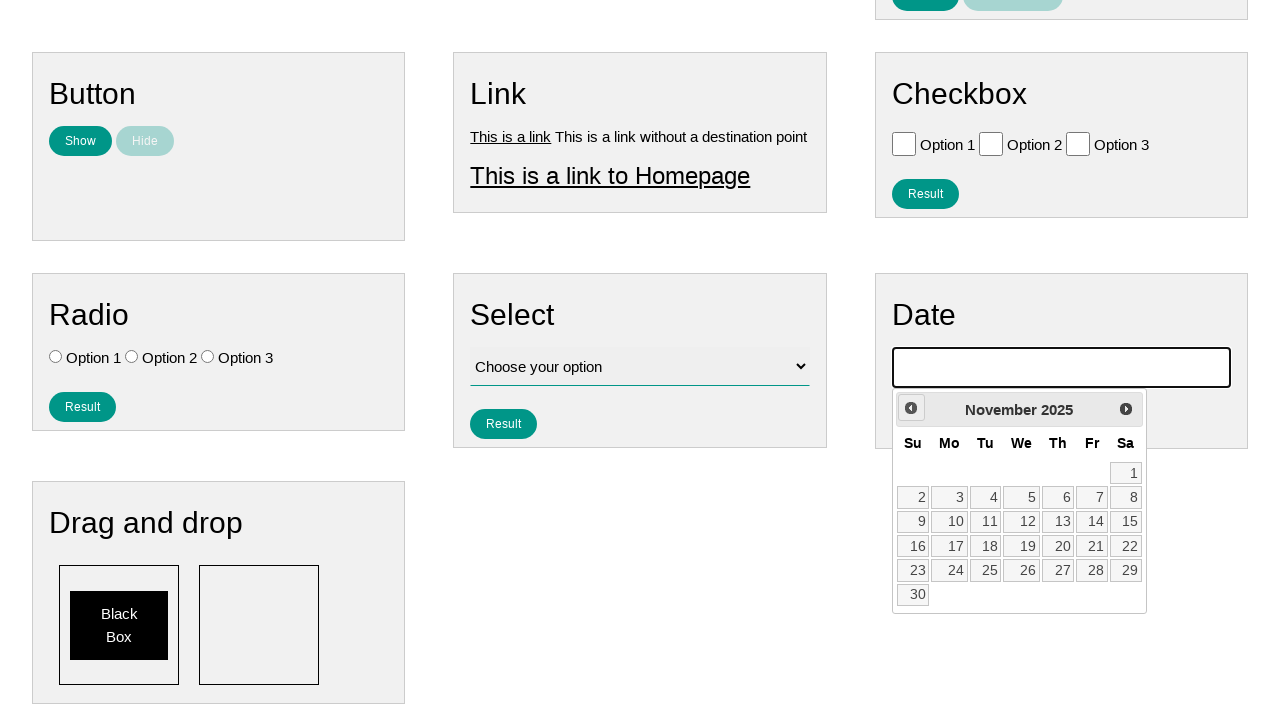

Clicked Previous button to navigate back month 5/5 at (911, 408) on span:text('Prev')
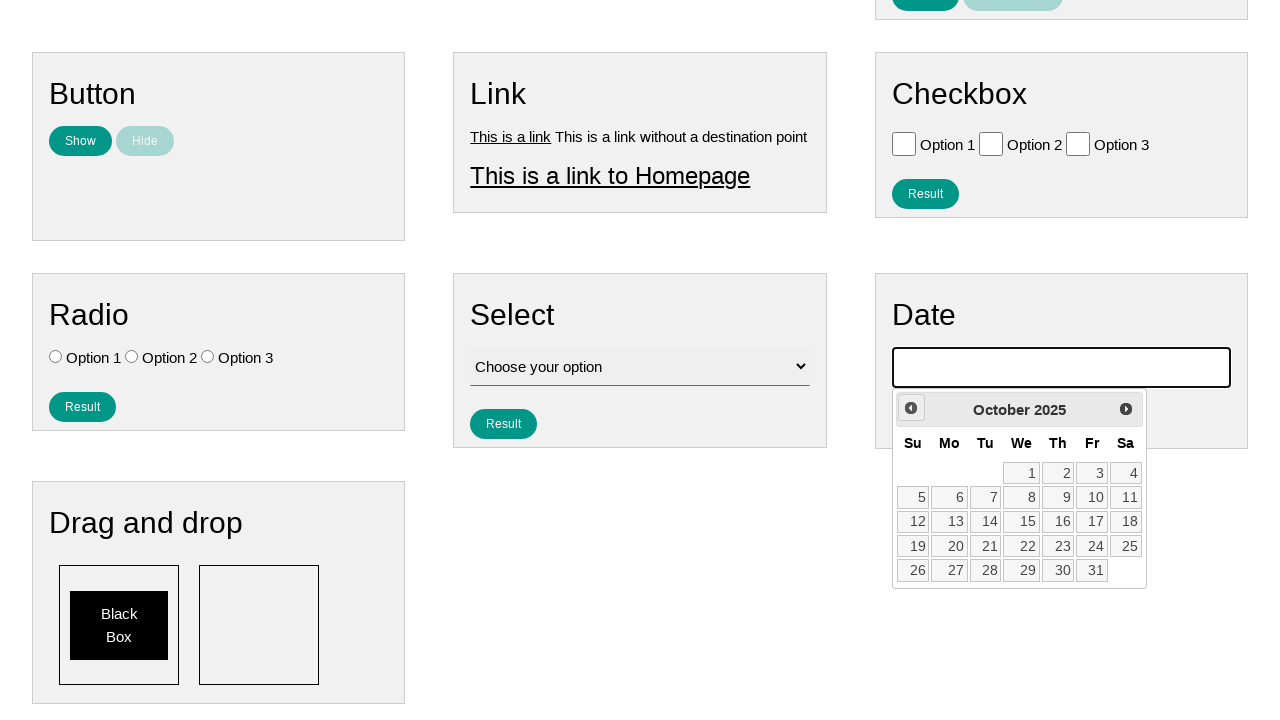

Waited for calendar animation to complete
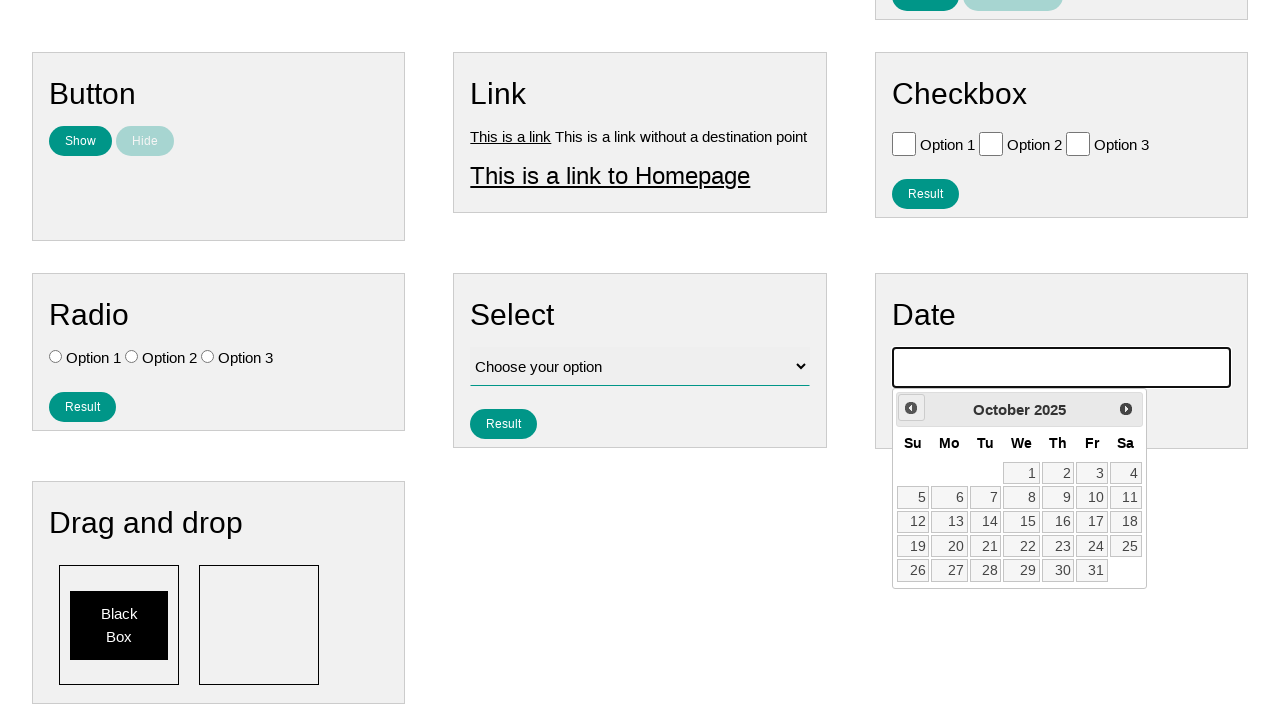

Selected day 11 from the calendar at (1126, 497) on a:text('11')
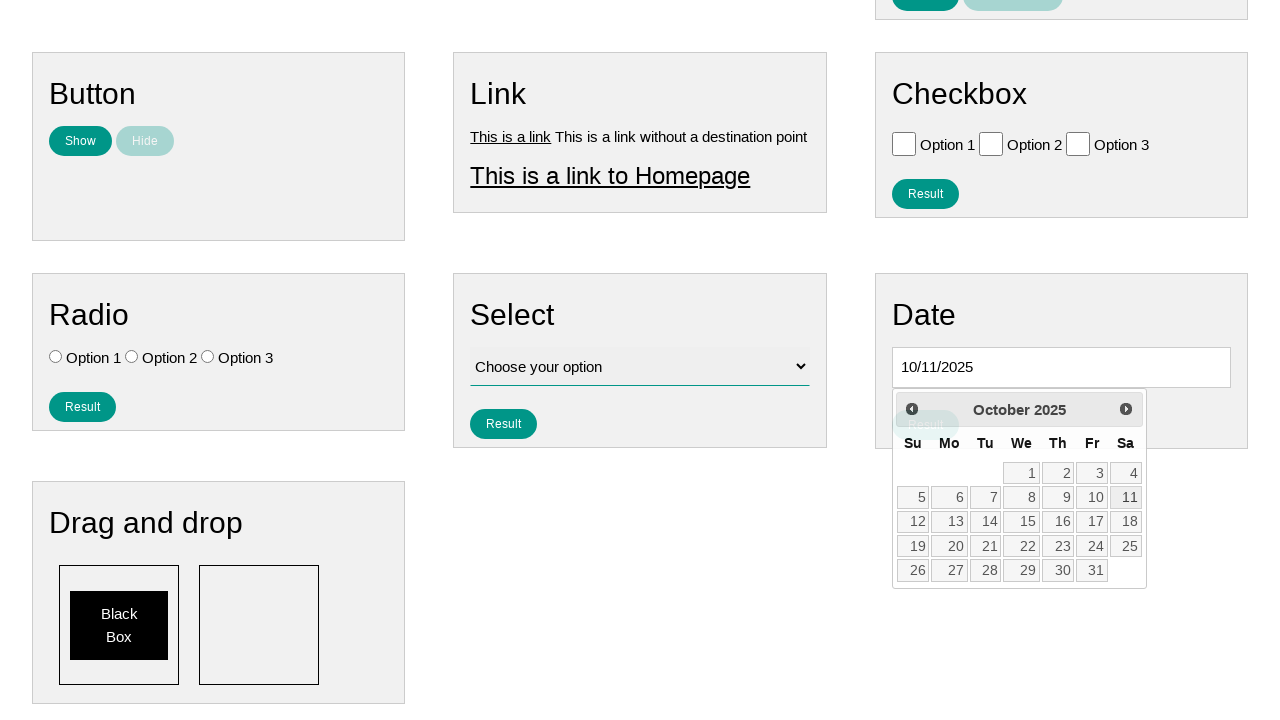

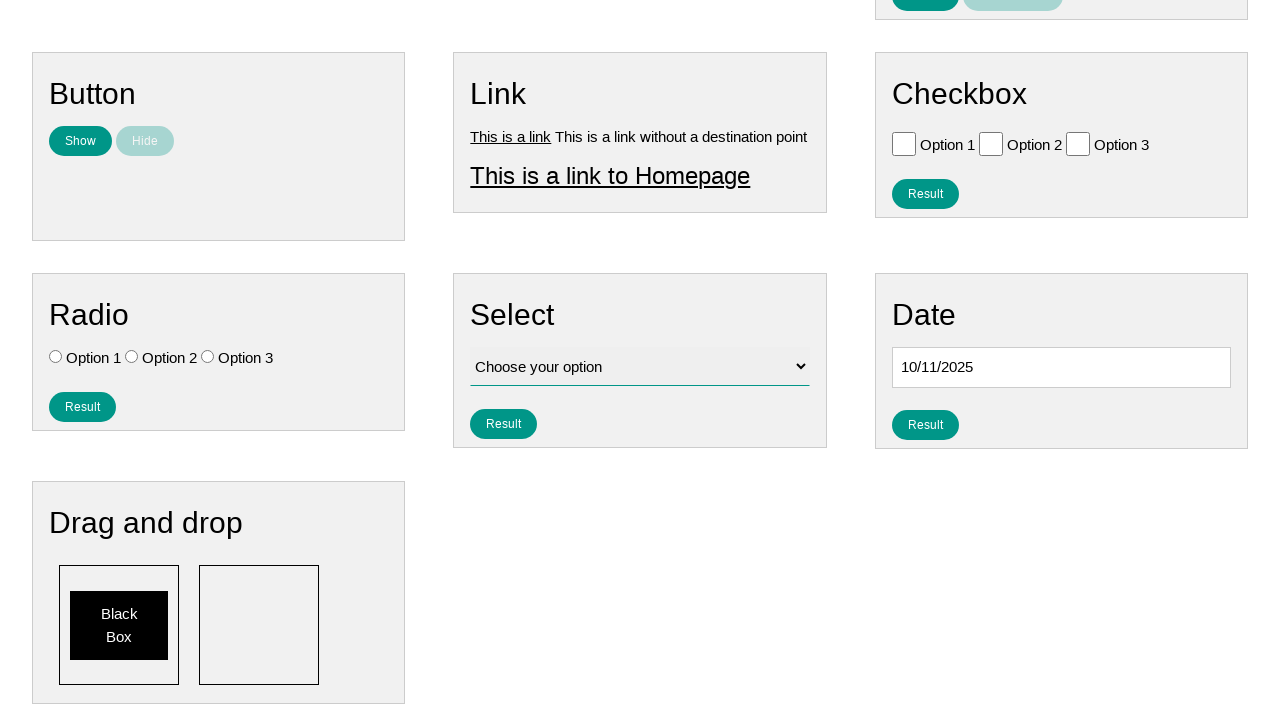